Tests the add/remove elements functionality on Heroku app by clicking the "Add Element" button and verifying the added element is displayed

Starting URL: https://the-internet.herokuapp.com/

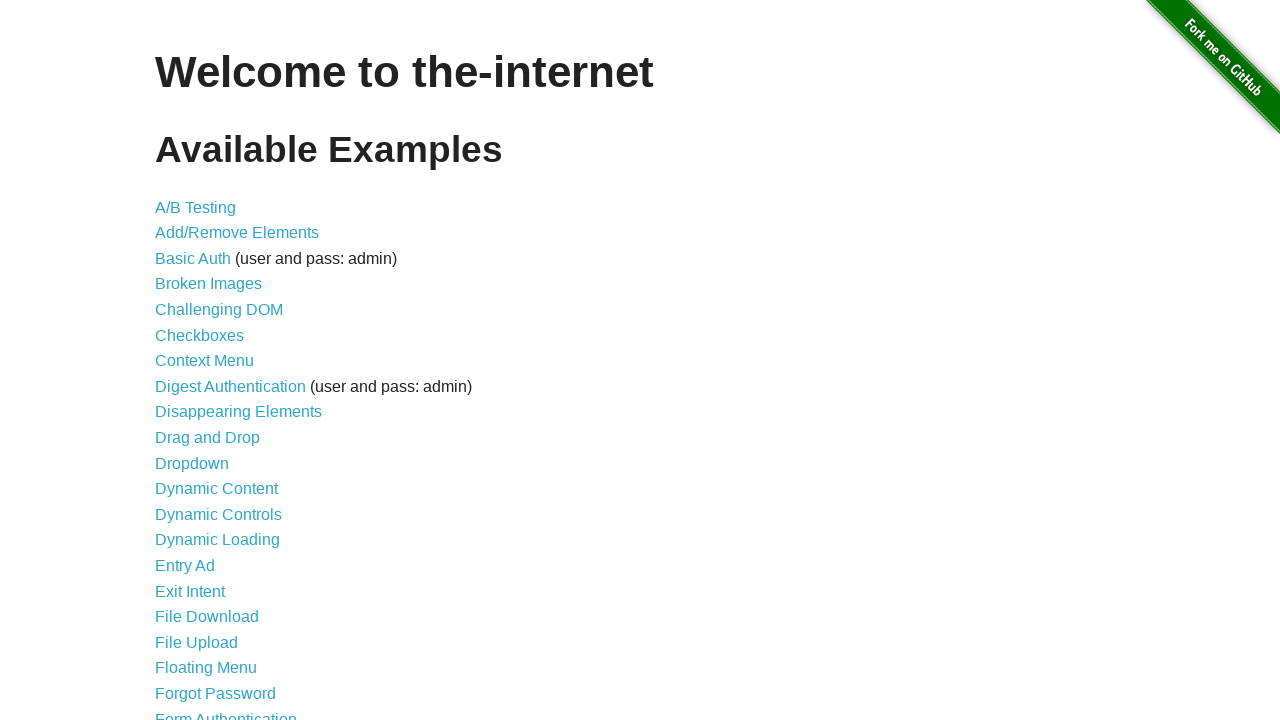

Clicked on the Add/Remove Elements link at (237, 233) on a[href='/add_remove_elements/']
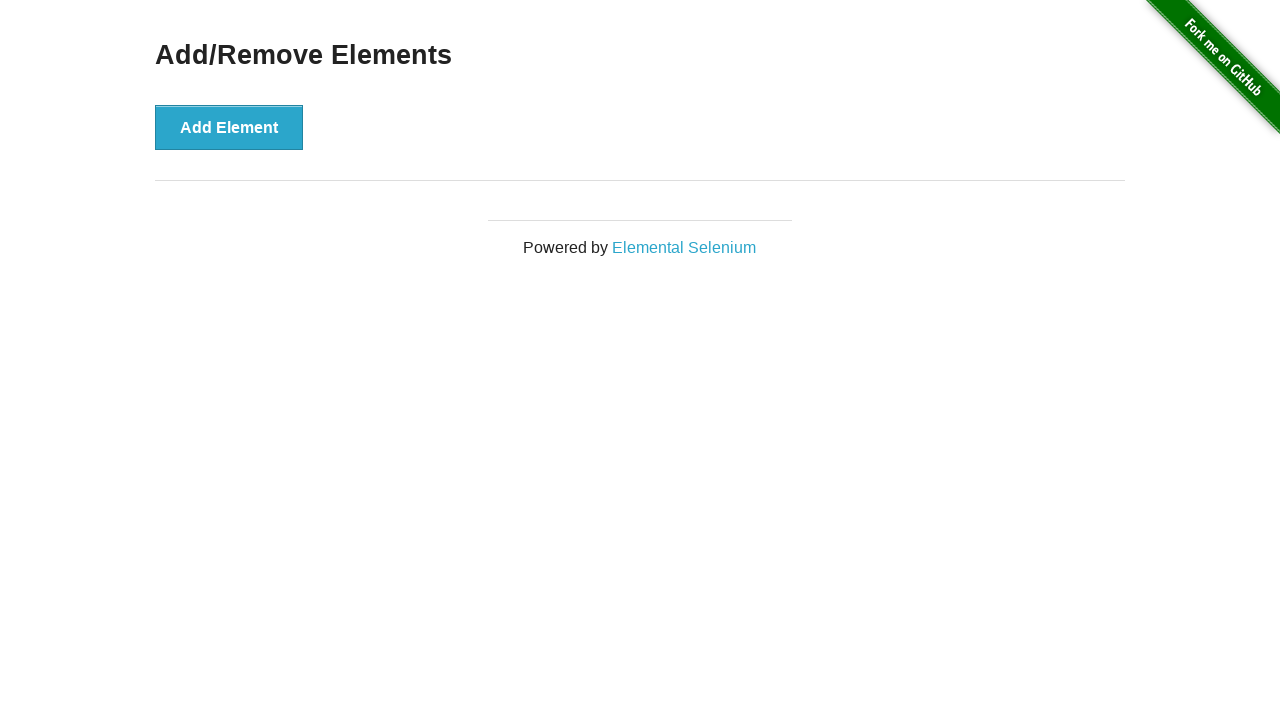

Clicked the Add Element button at (229, 127) on button[onclick='addElement()']
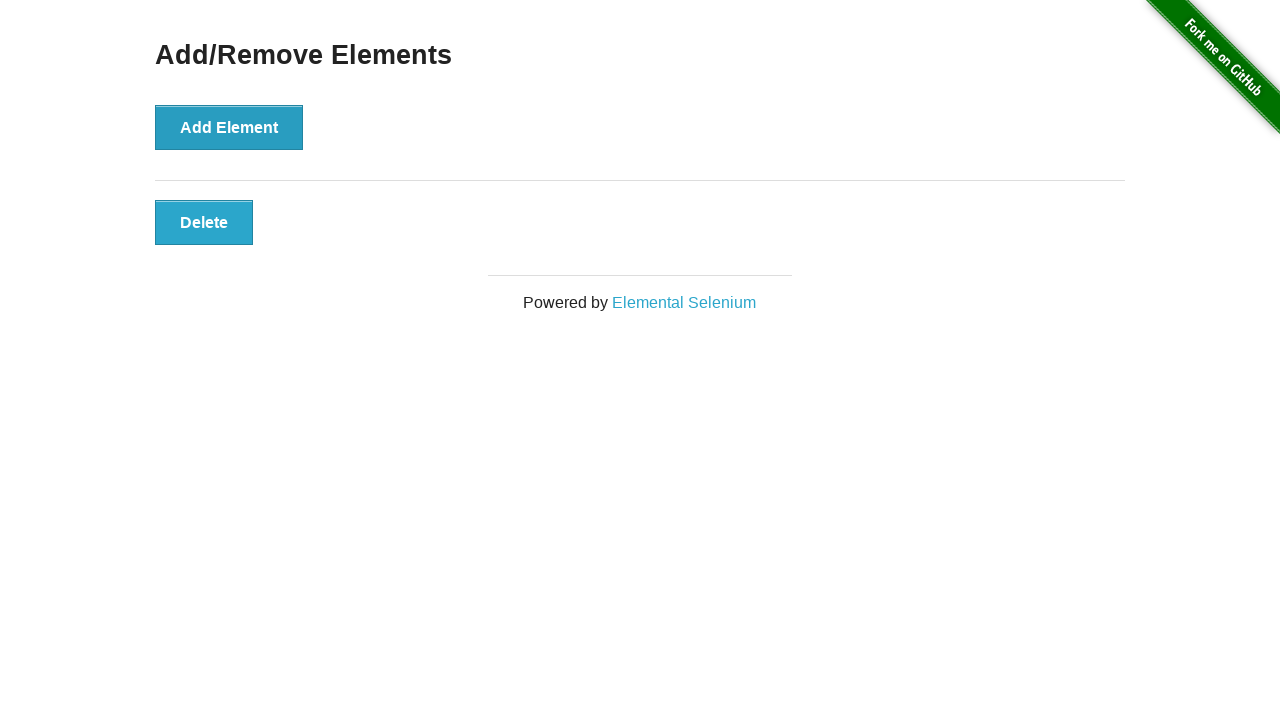

Verified the added element is displayed
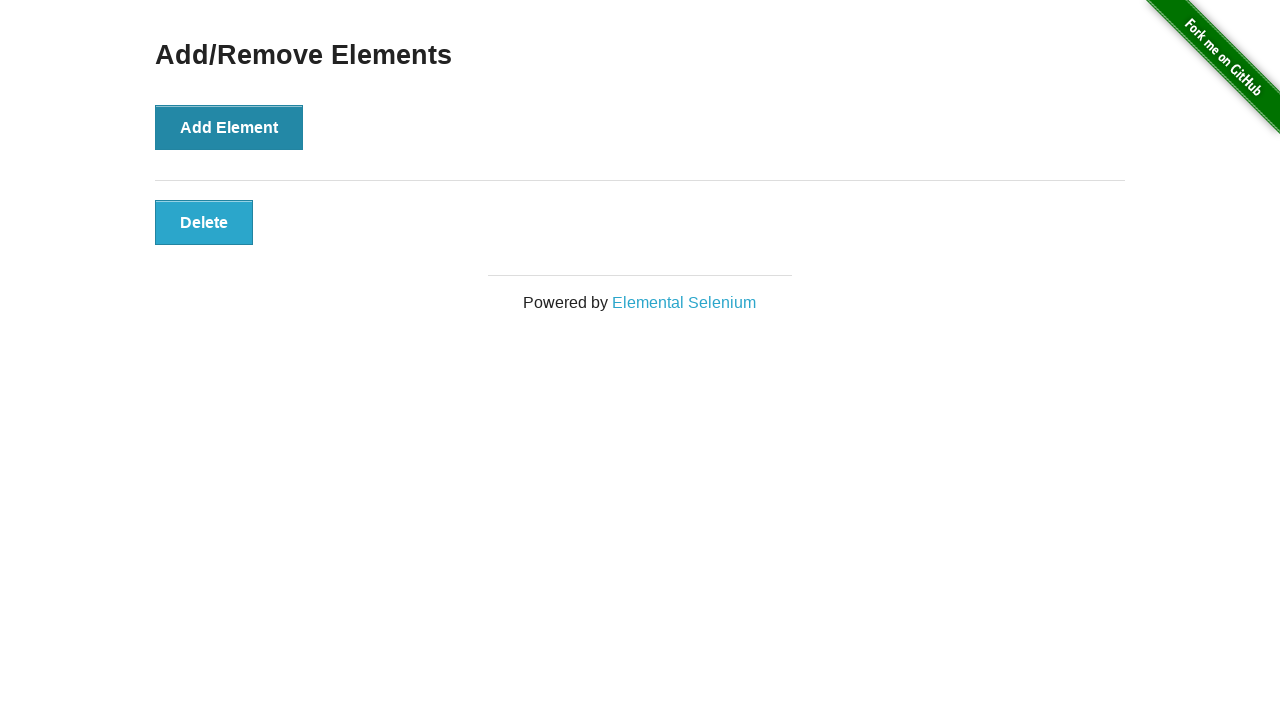

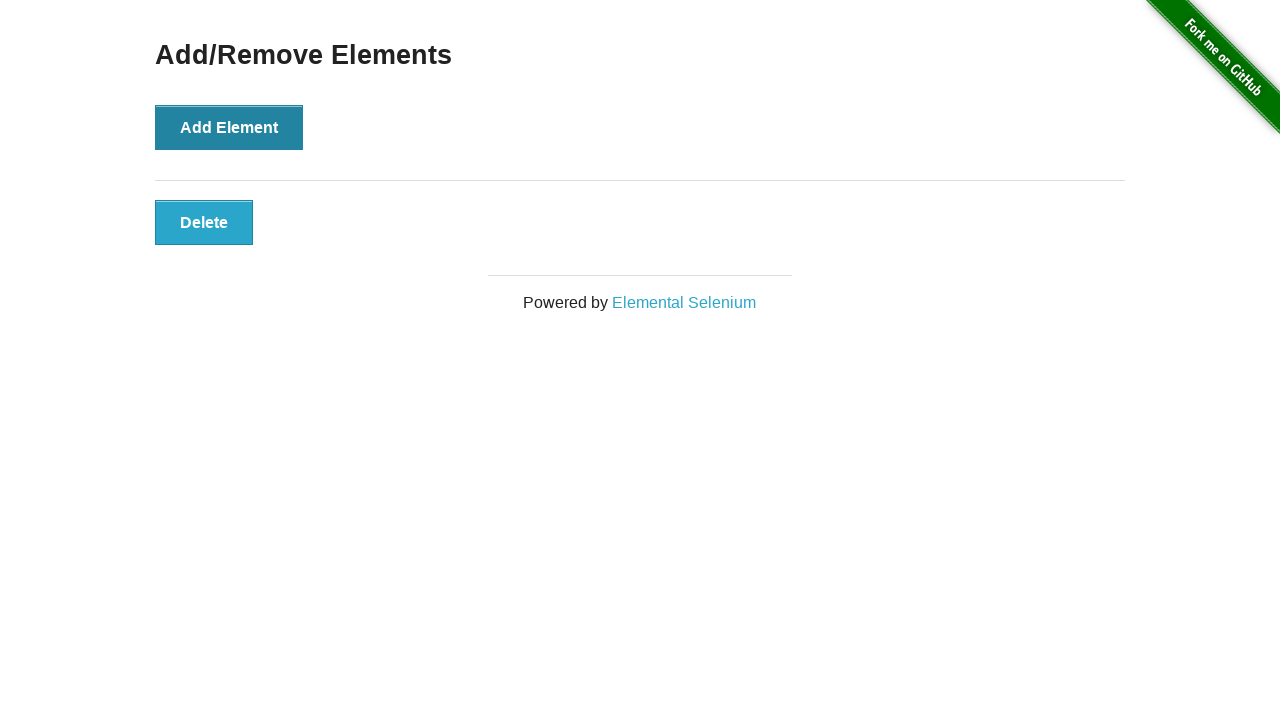